Tests hover functionality by hovering over an image to reveal a hidden profile link and then clicking it

Starting URL: http://the-internet.herokuapp.com/hovers

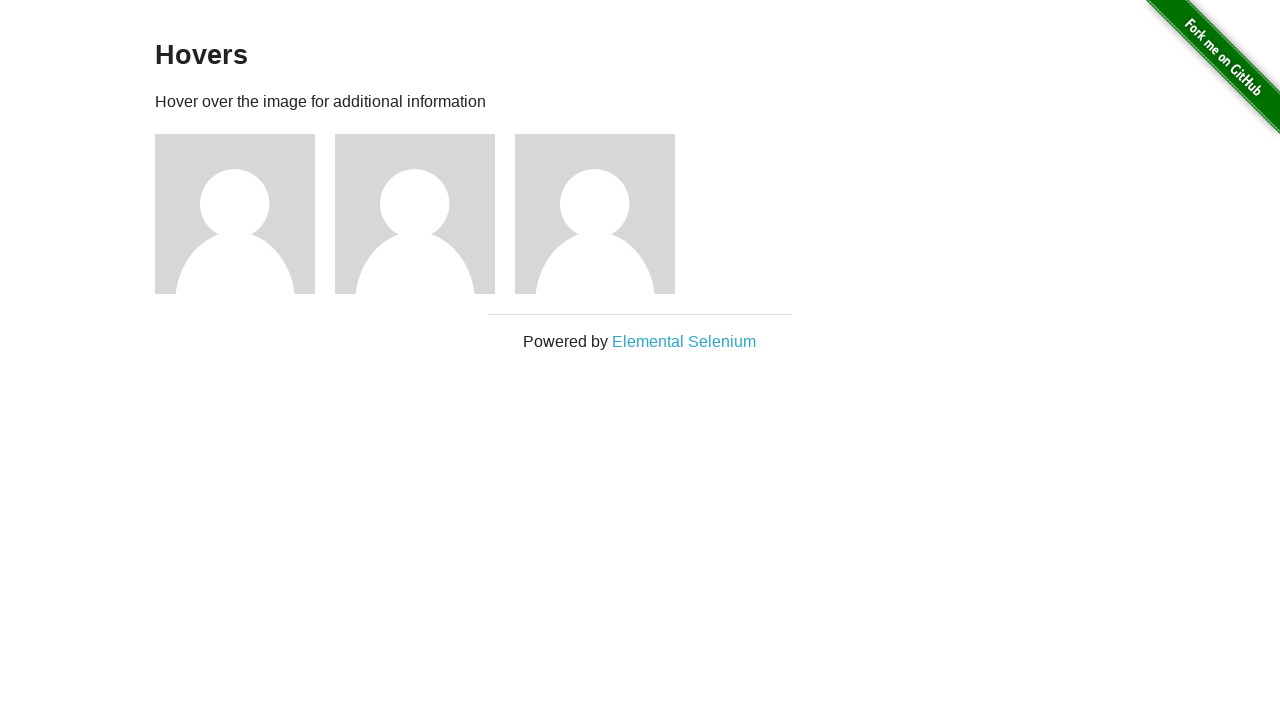

Located the first figure element
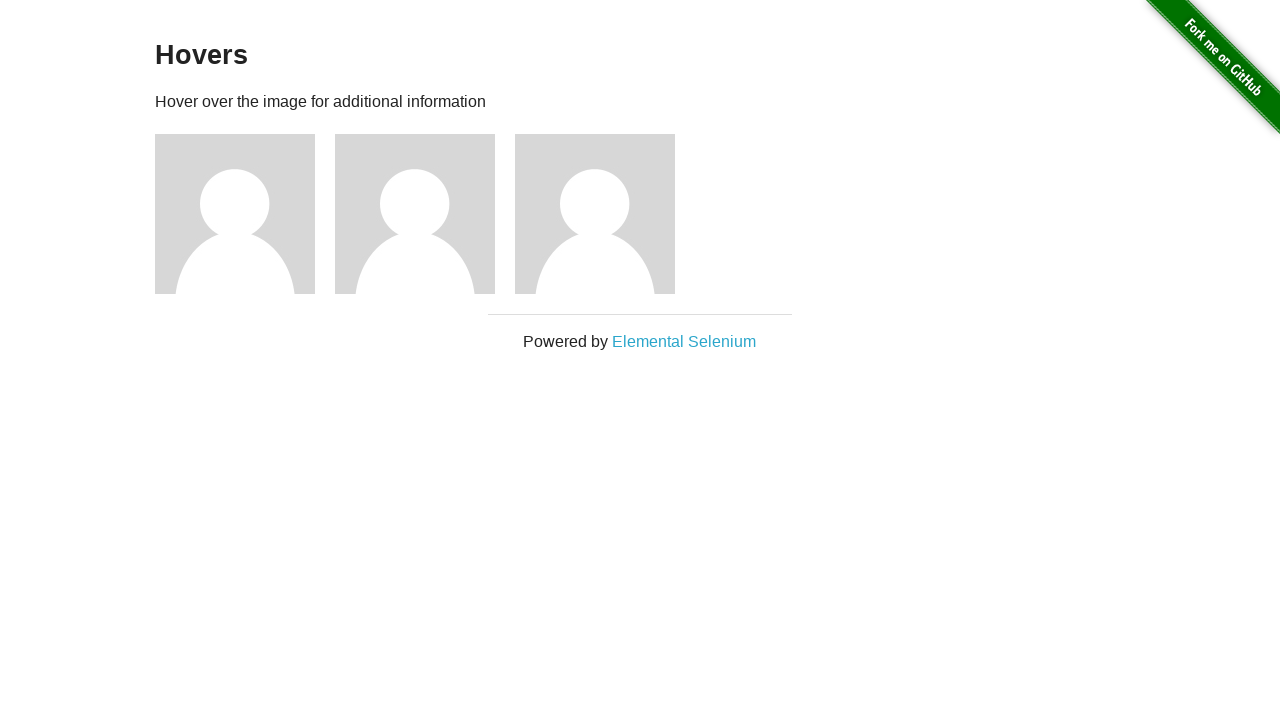

Hovered over the first figure to reveal the hidden profile link at (245, 214) on xpath=//div[@class='figure'] >> nth=0
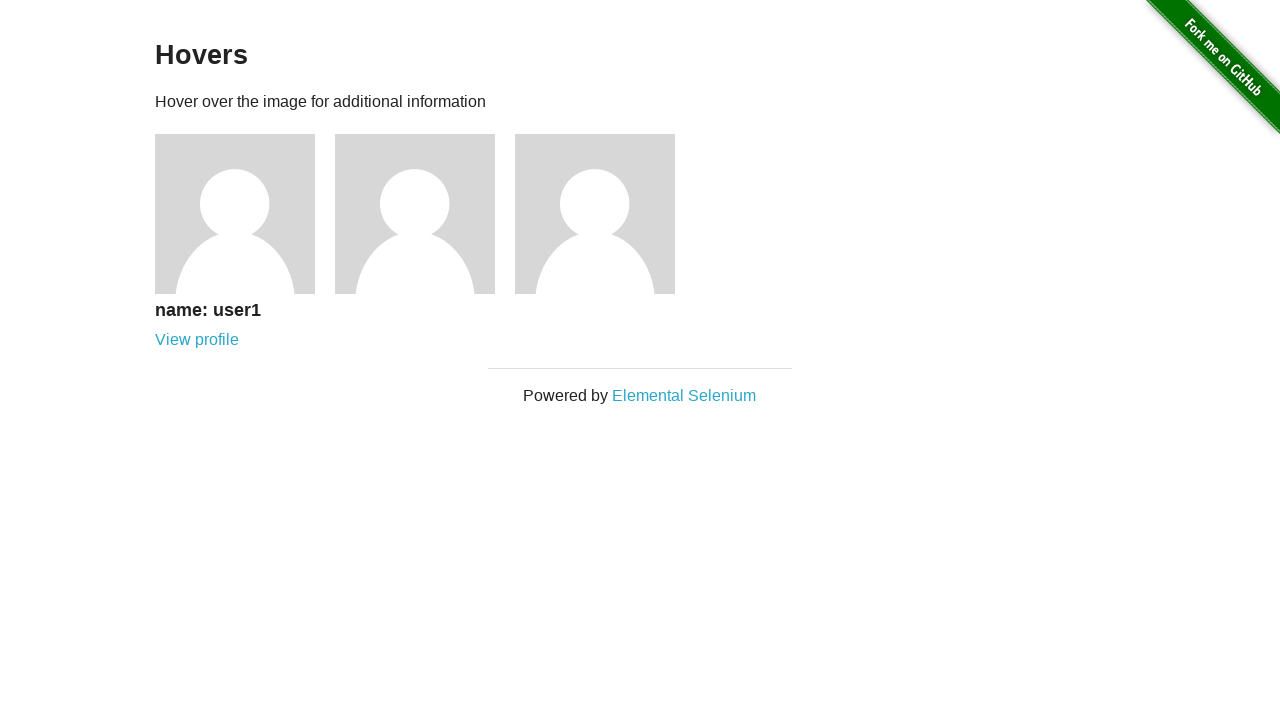

Clicked the View profile link at (197, 340) on xpath=//a[contains(text(),'View profile')]
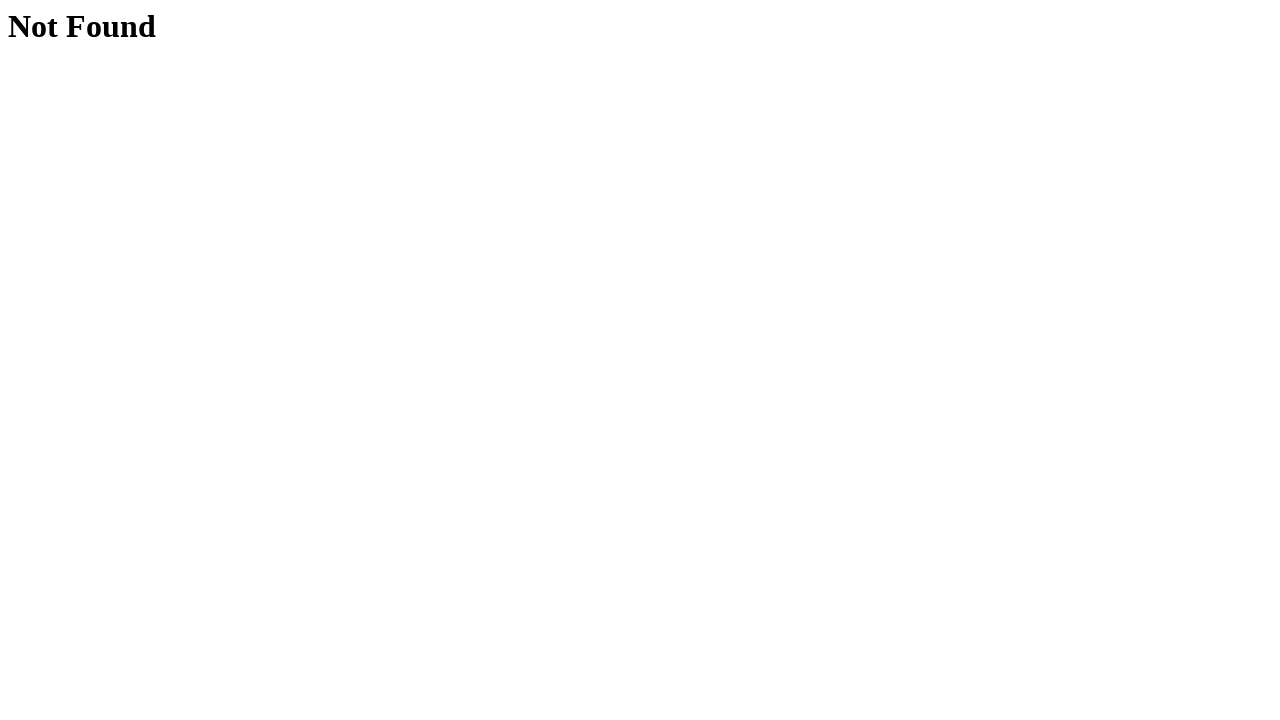

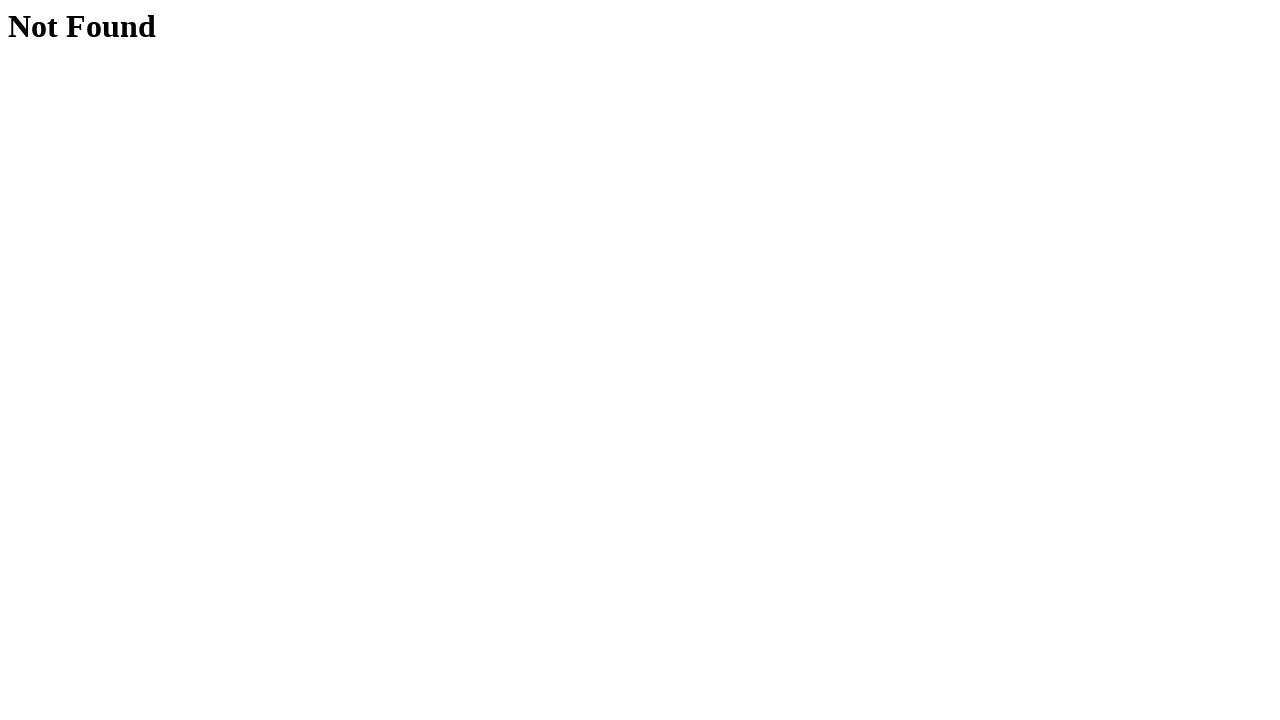